Tests form component visibility by checking if radio button, email textbox, and education textbox are displayed, and interacts with them if visible

Starting URL: https://automationfc.github.io/basic-form/index.html

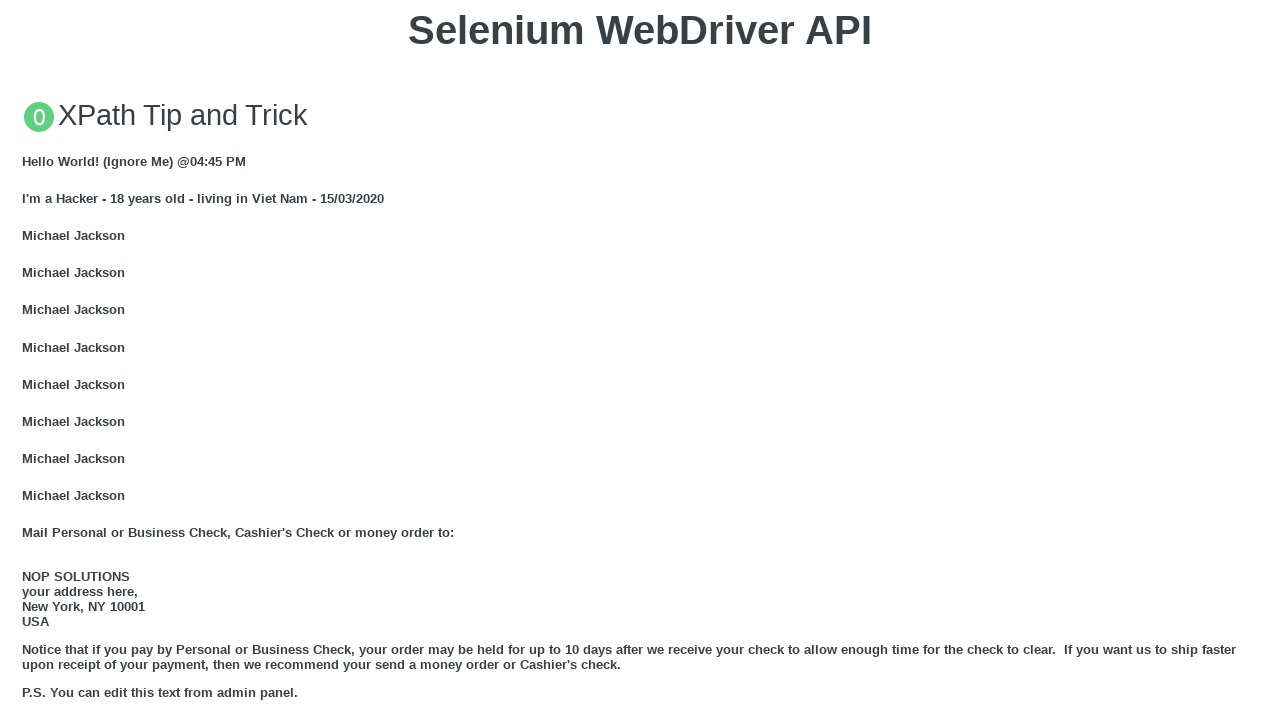

Located radio button for age under 18
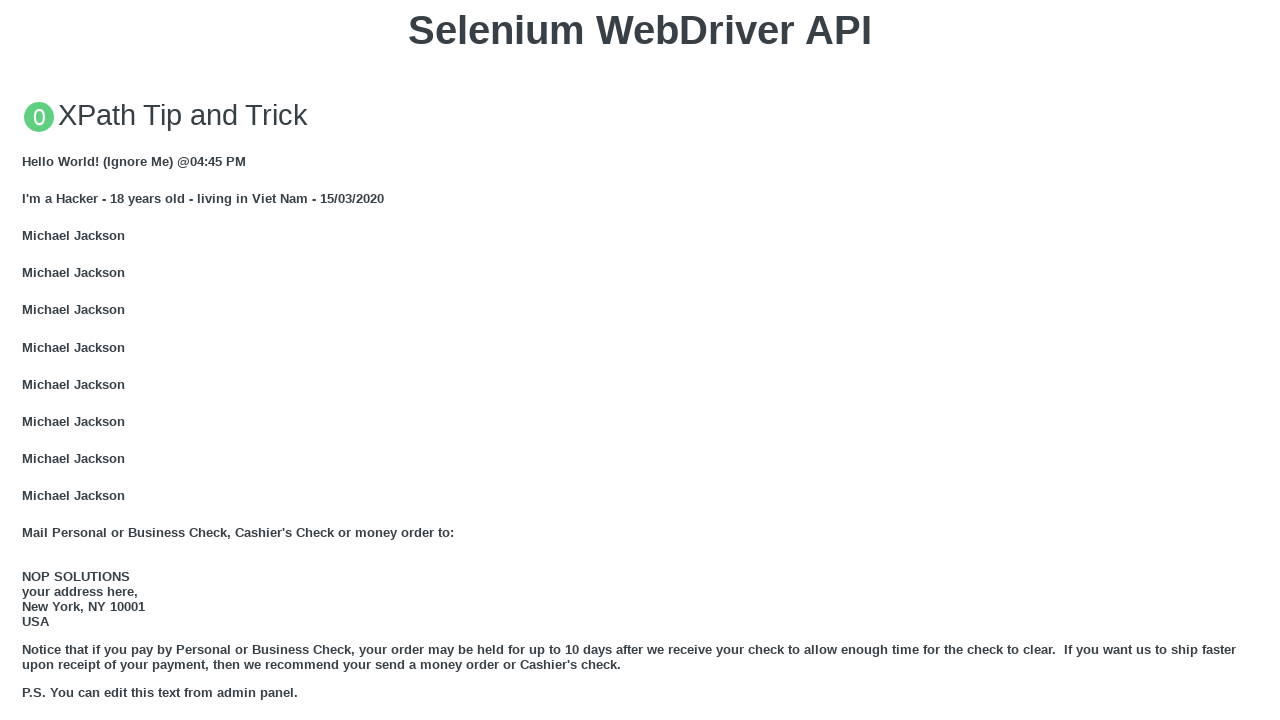

Verified radio button for age under 18 is visible
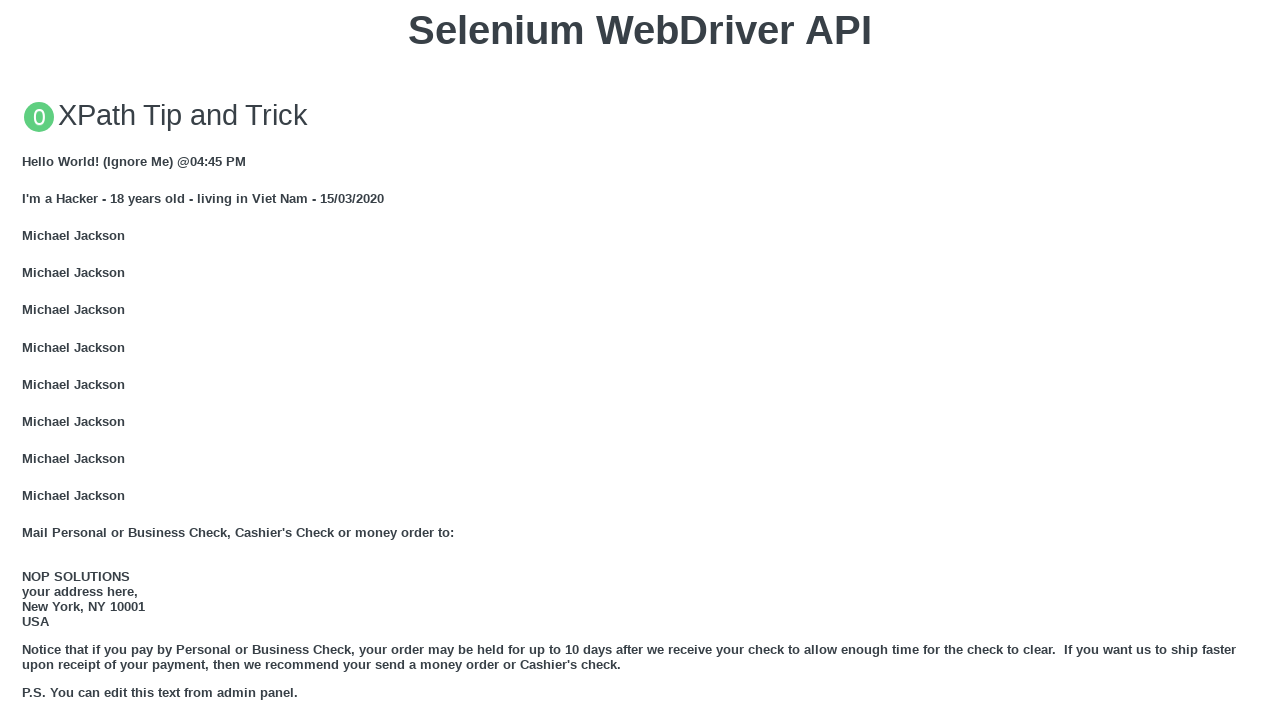

Clicked radio button for age under 18 at (28, 360) on input#under_18
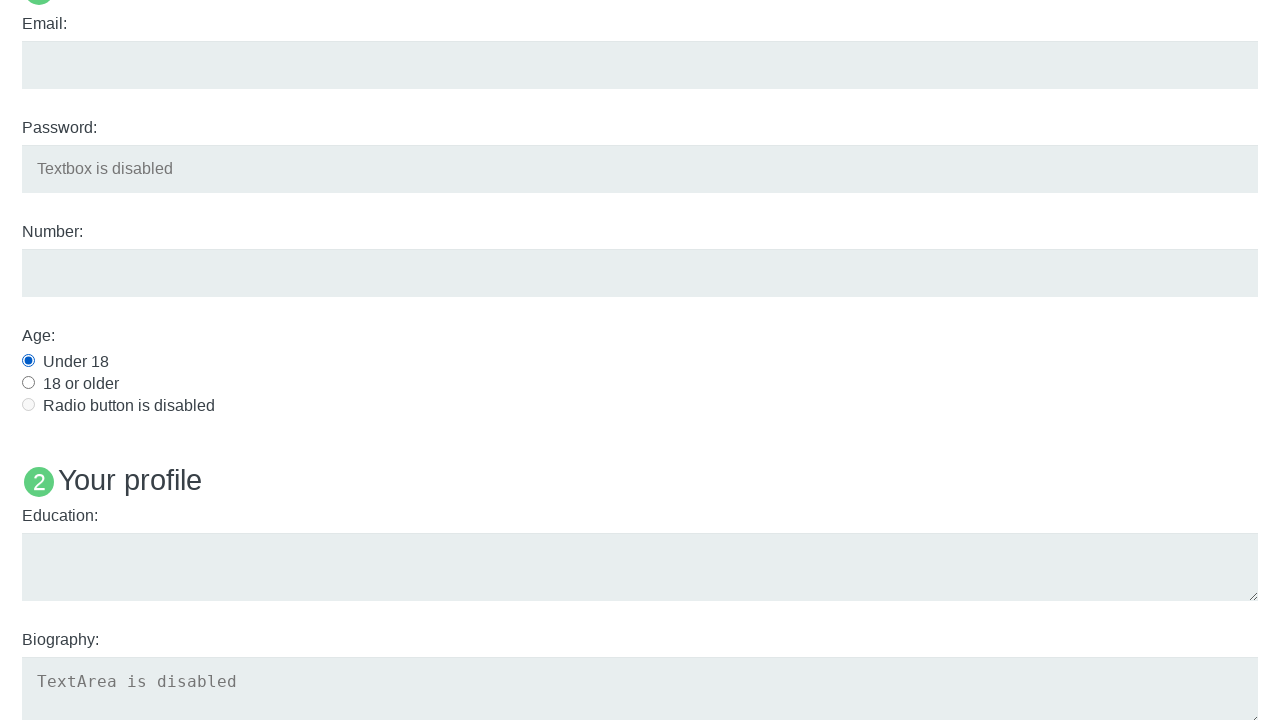

Located email textbox
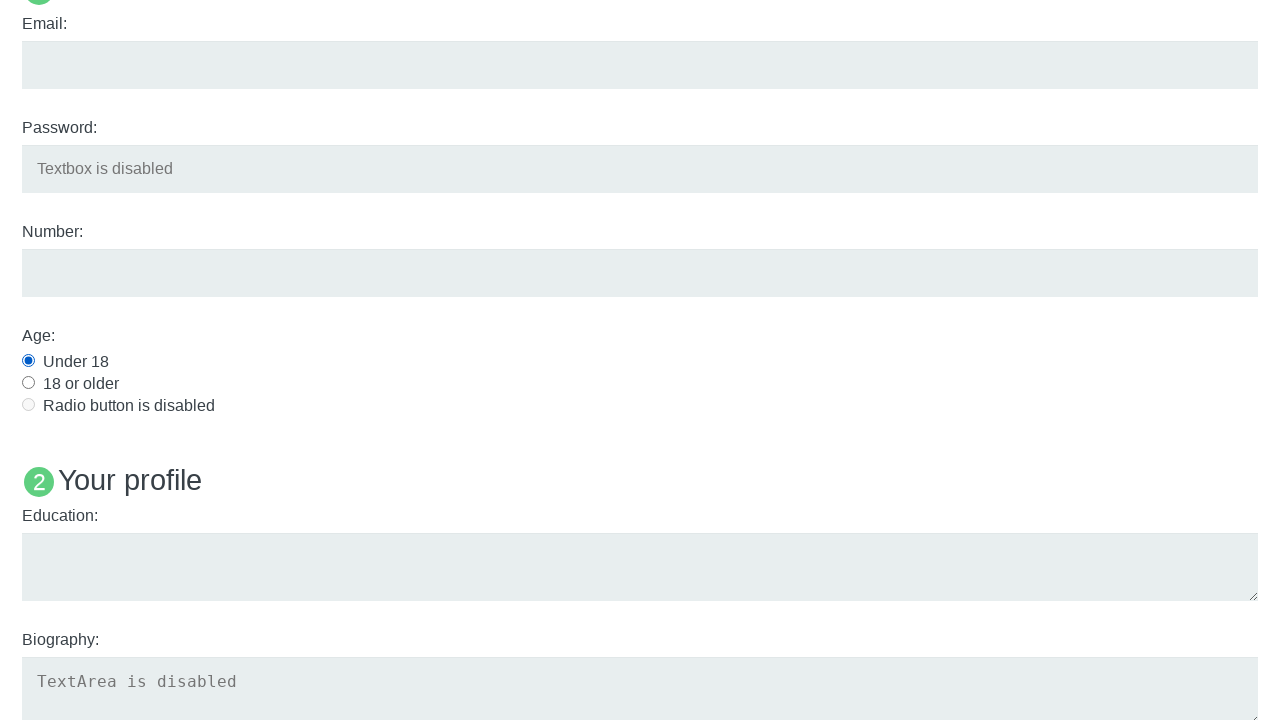

Verified email textbox is visible
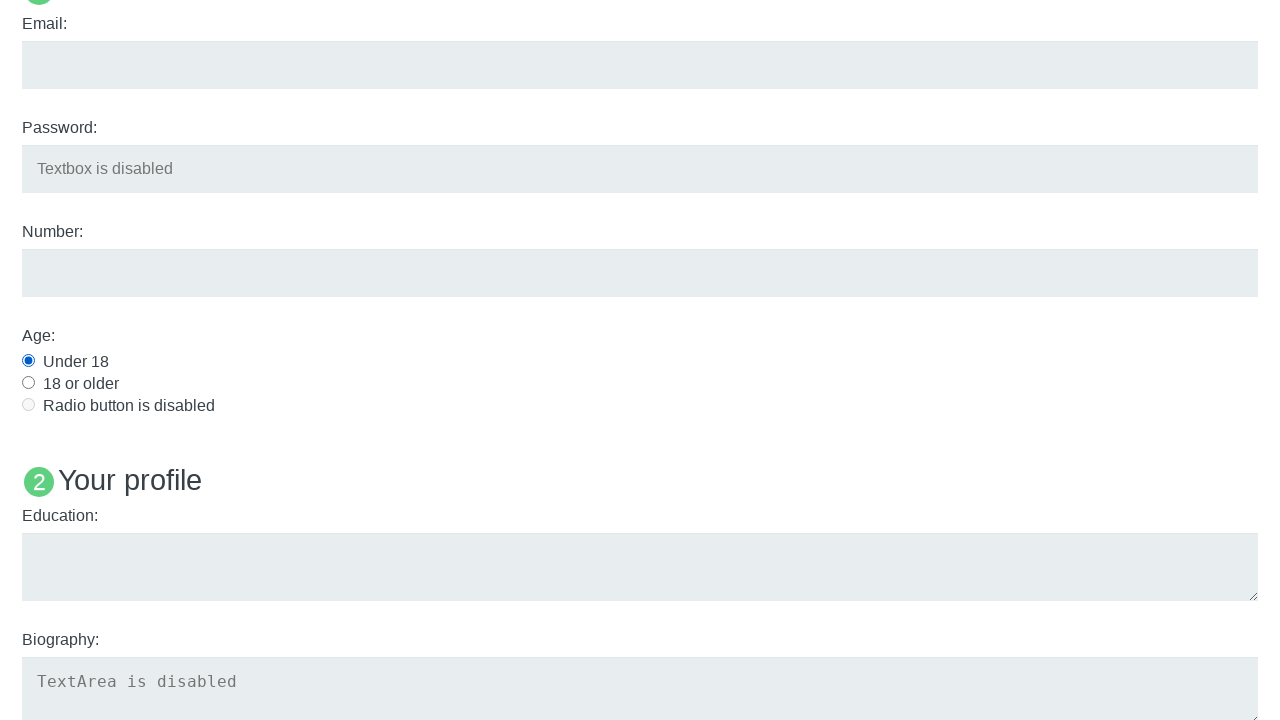

Filled email textbox with 'Automation Testing' on input#mail
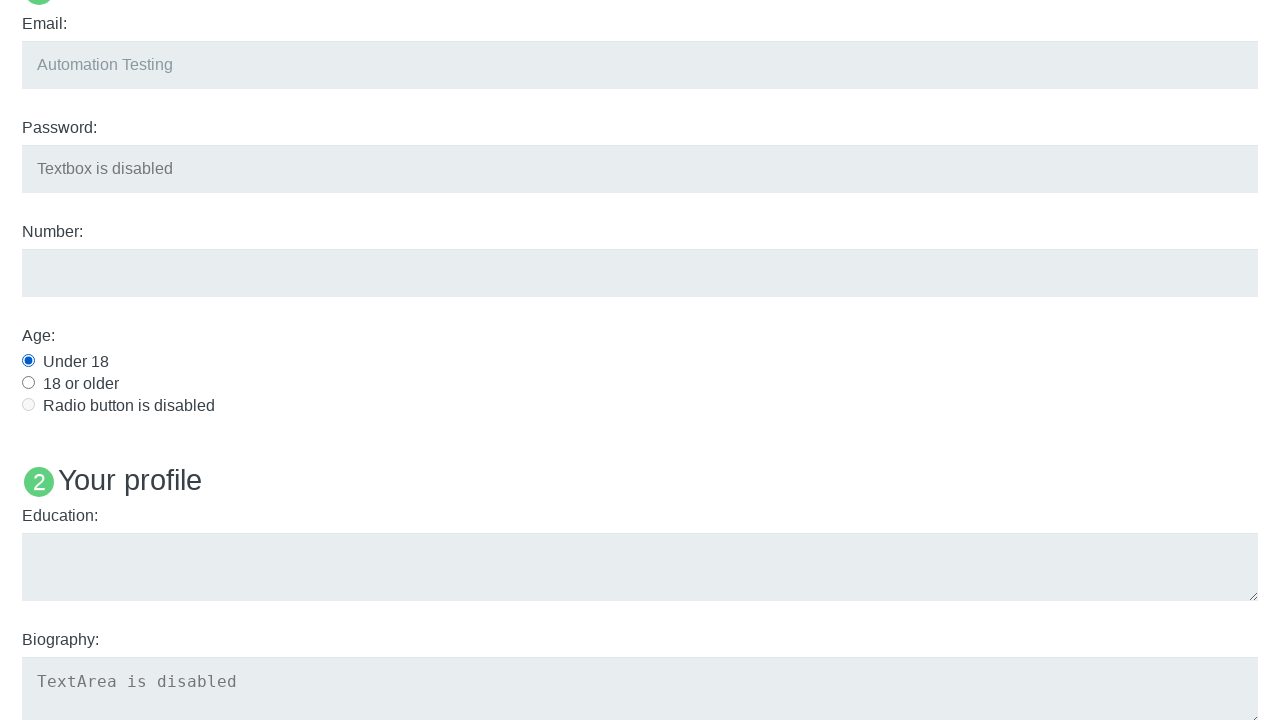

Located education textbox
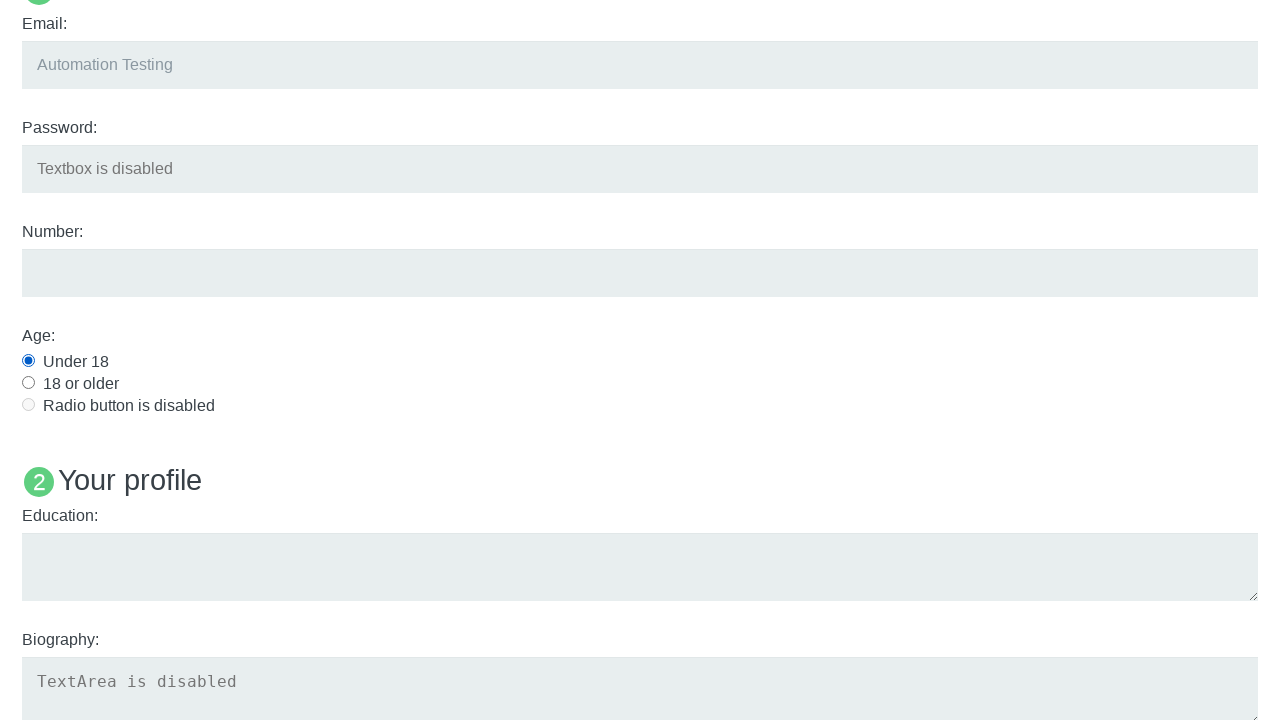

Verified education textbox is visible
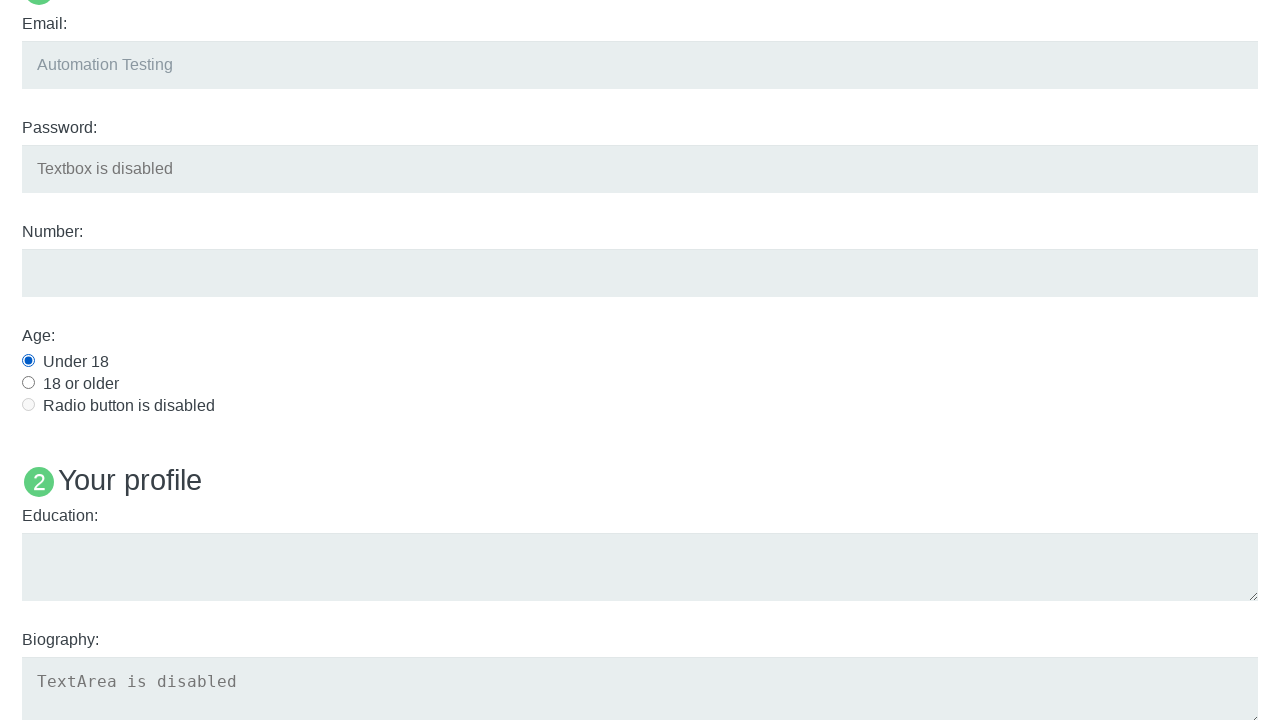

Filled education textbox with 'Automation Testing' on #edu
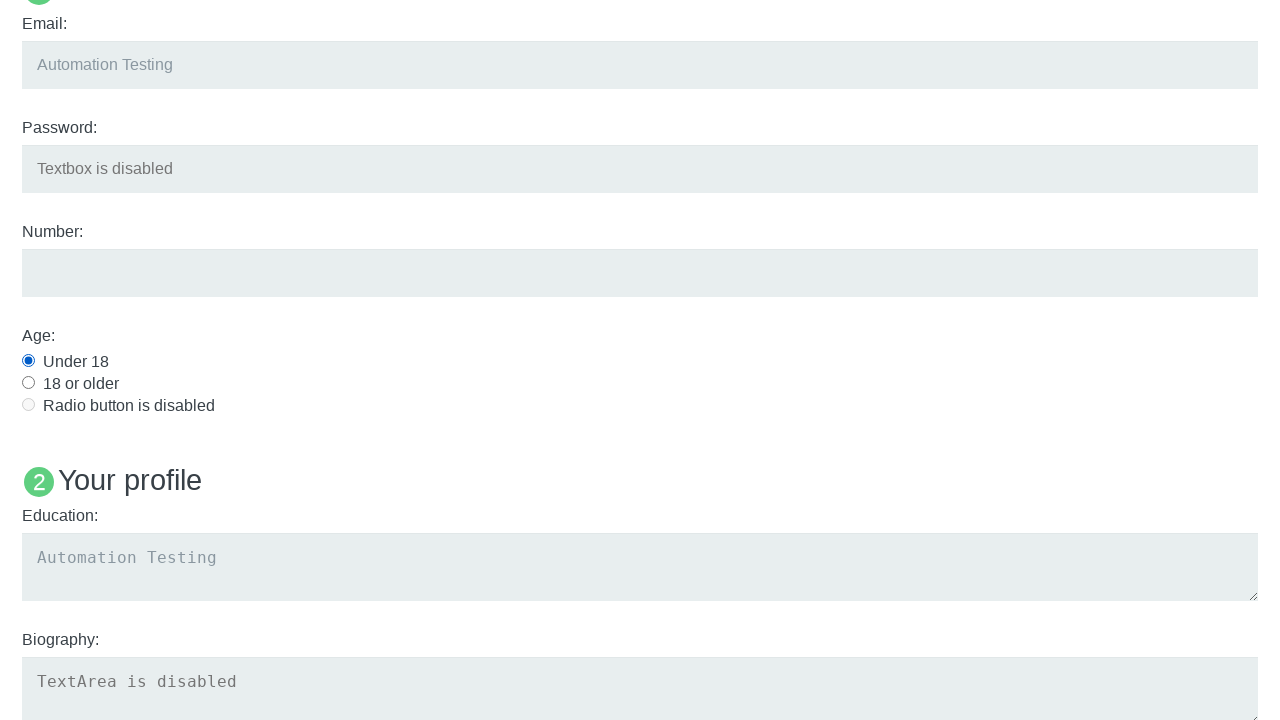

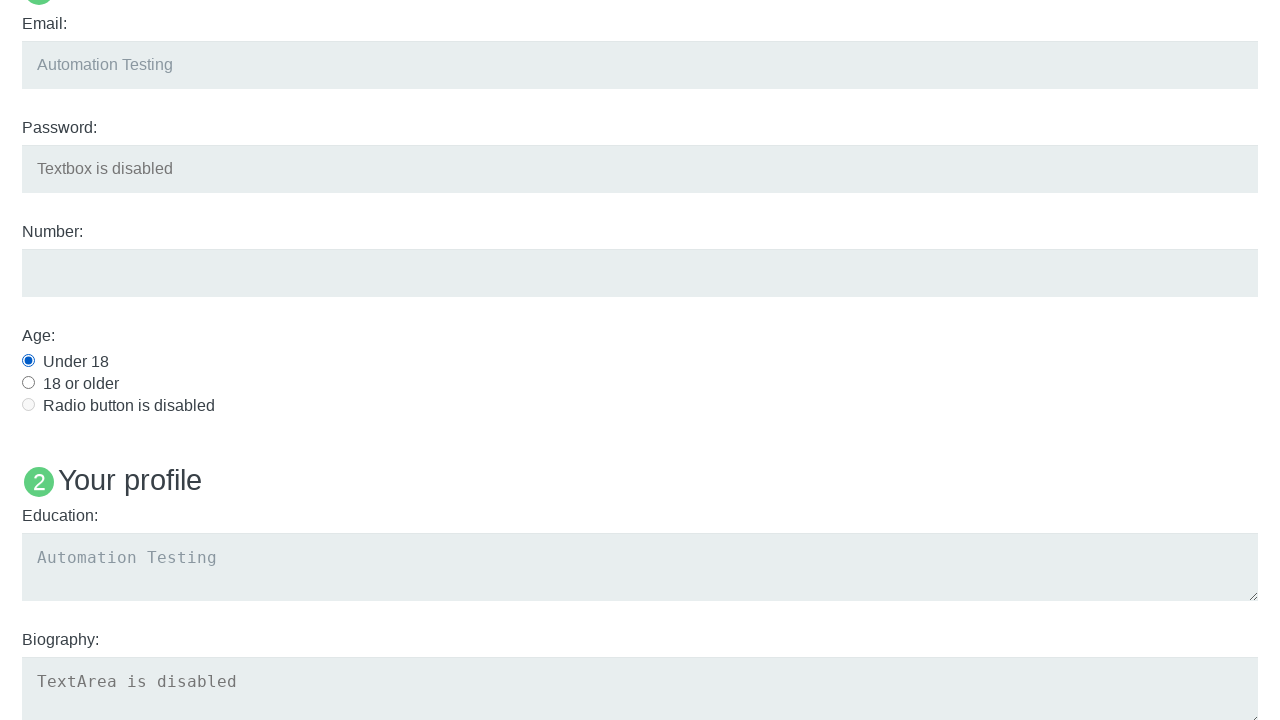